Tests marking individual todo items as complete by checking their checkboxes

Starting URL: https://demo.playwright.dev/todomvc

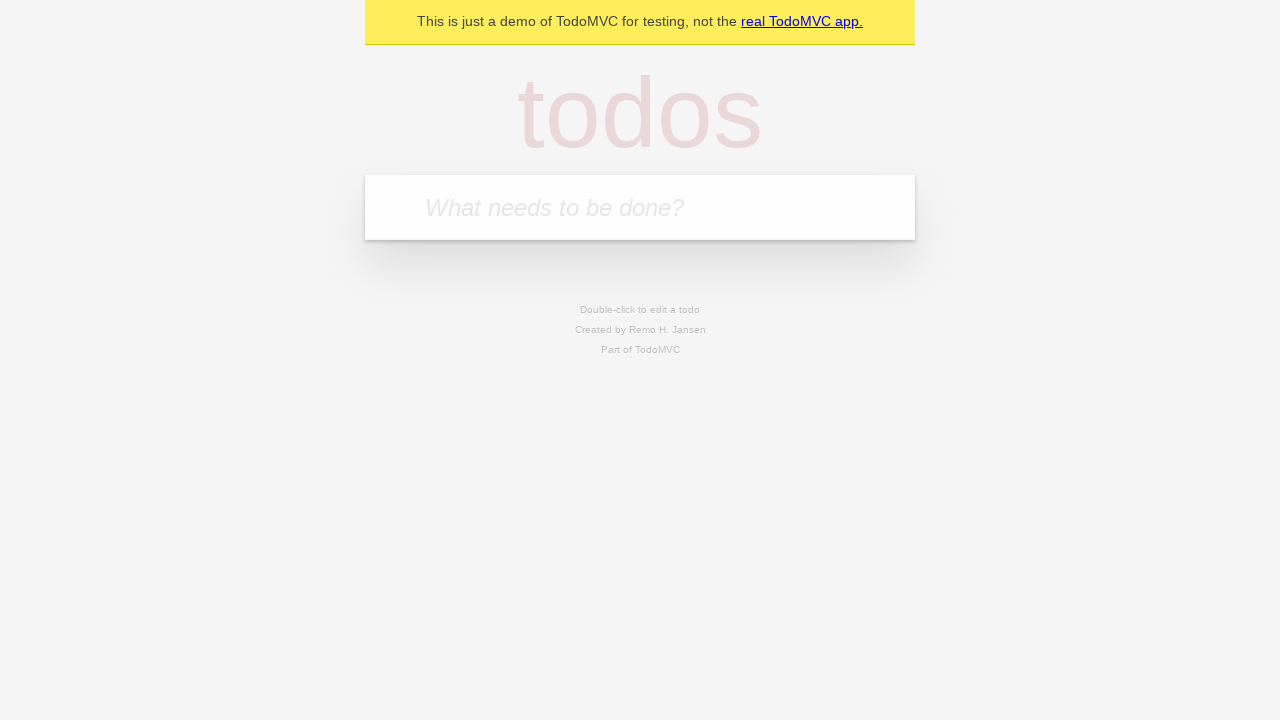

Filled todo input with 'buy some cheese' on internal:attr=[placeholder="What needs to be done?"i]
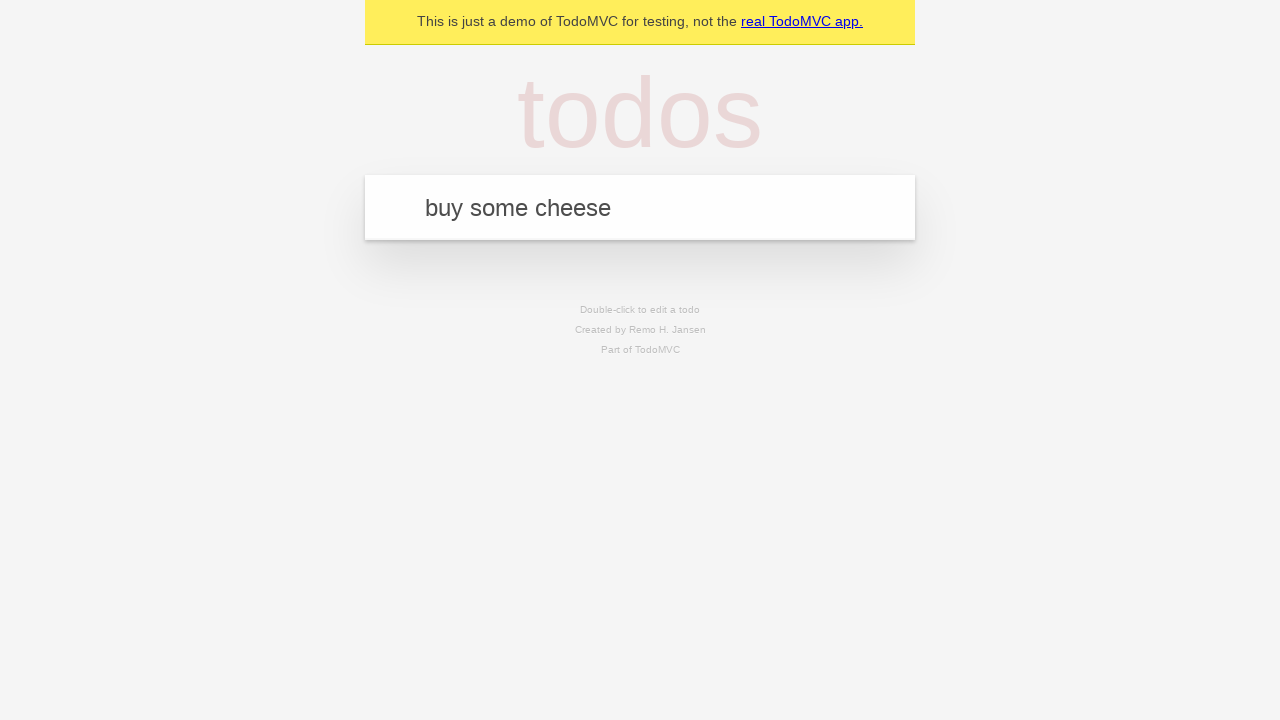

Pressed Enter to create first todo item on internal:attr=[placeholder="What needs to be done?"i]
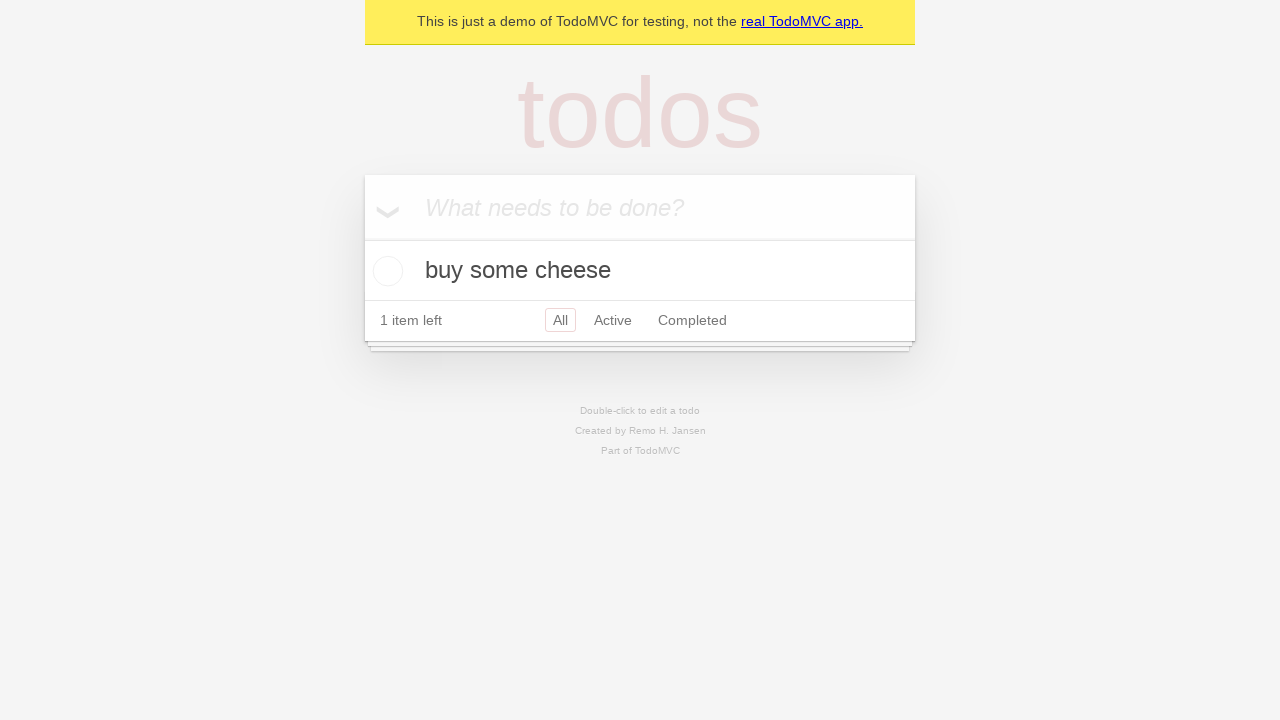

Filled todo input with 'feed the cat' on internal:attr=[placeholder="What needs to be done?"i]
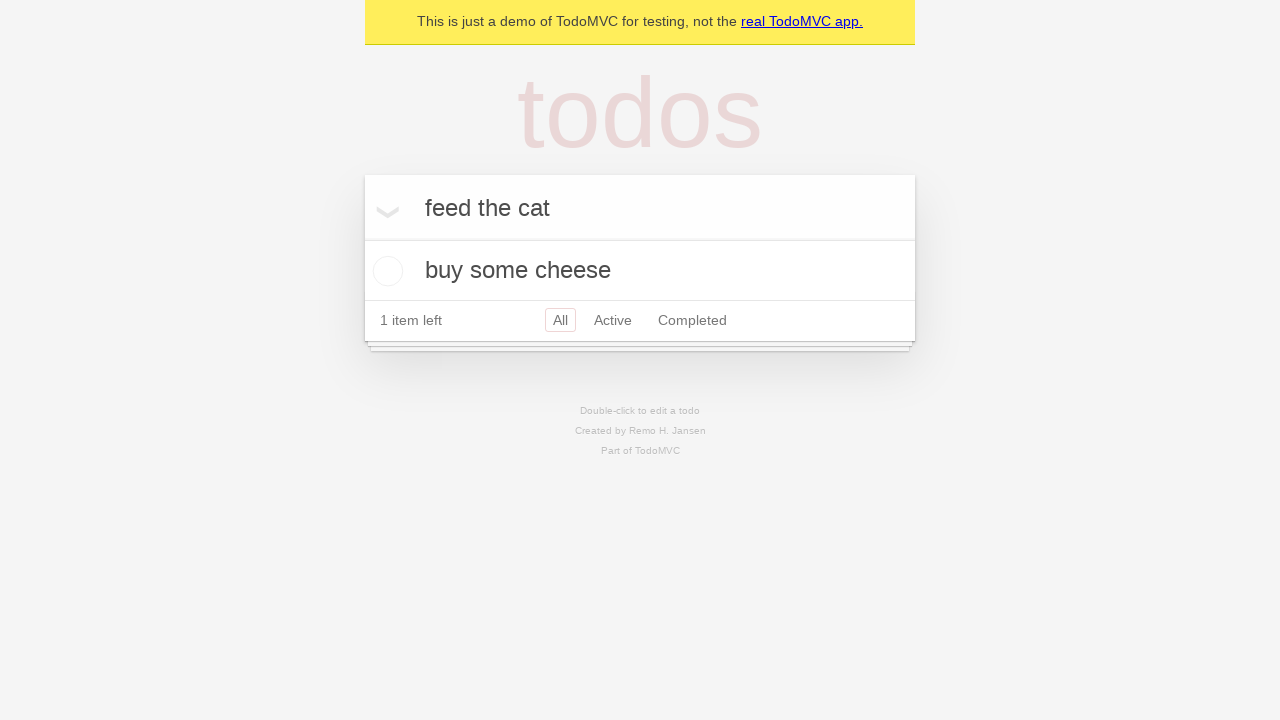

Pressed Enter to create second todo item on internal:attr=[placeholder="What needs to be done?"i]
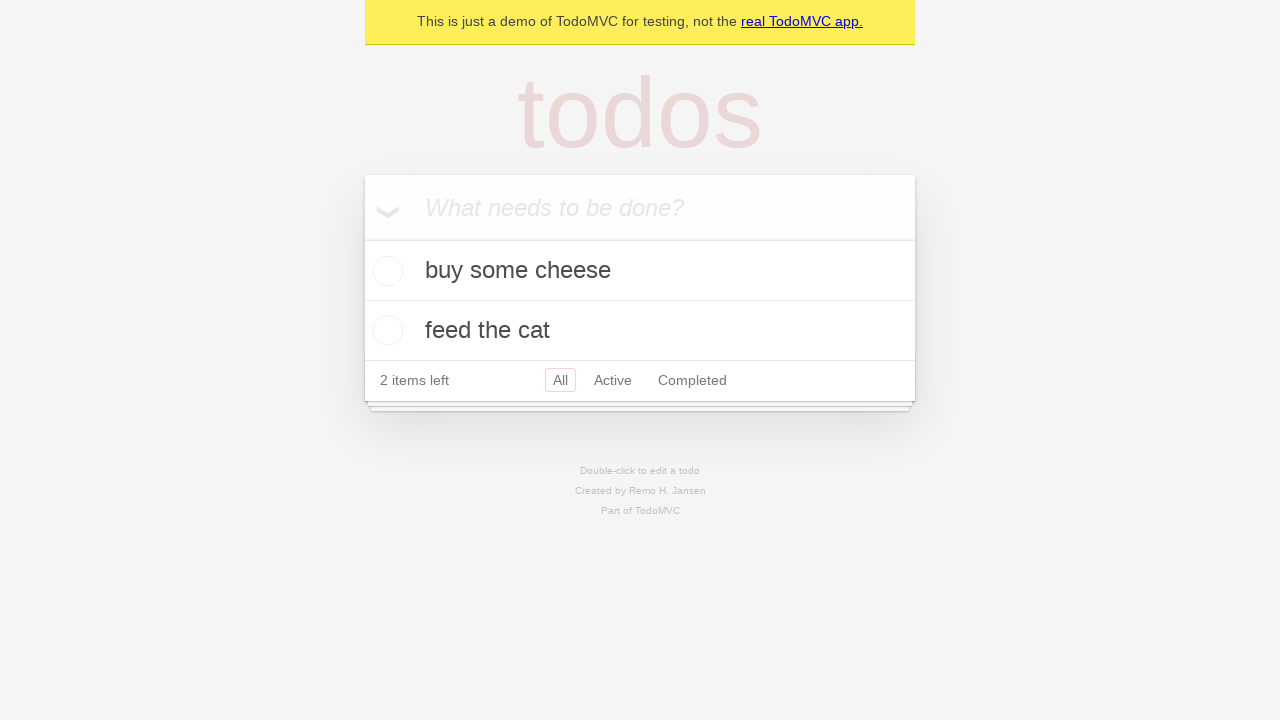

Waited for 2 todo items to be created
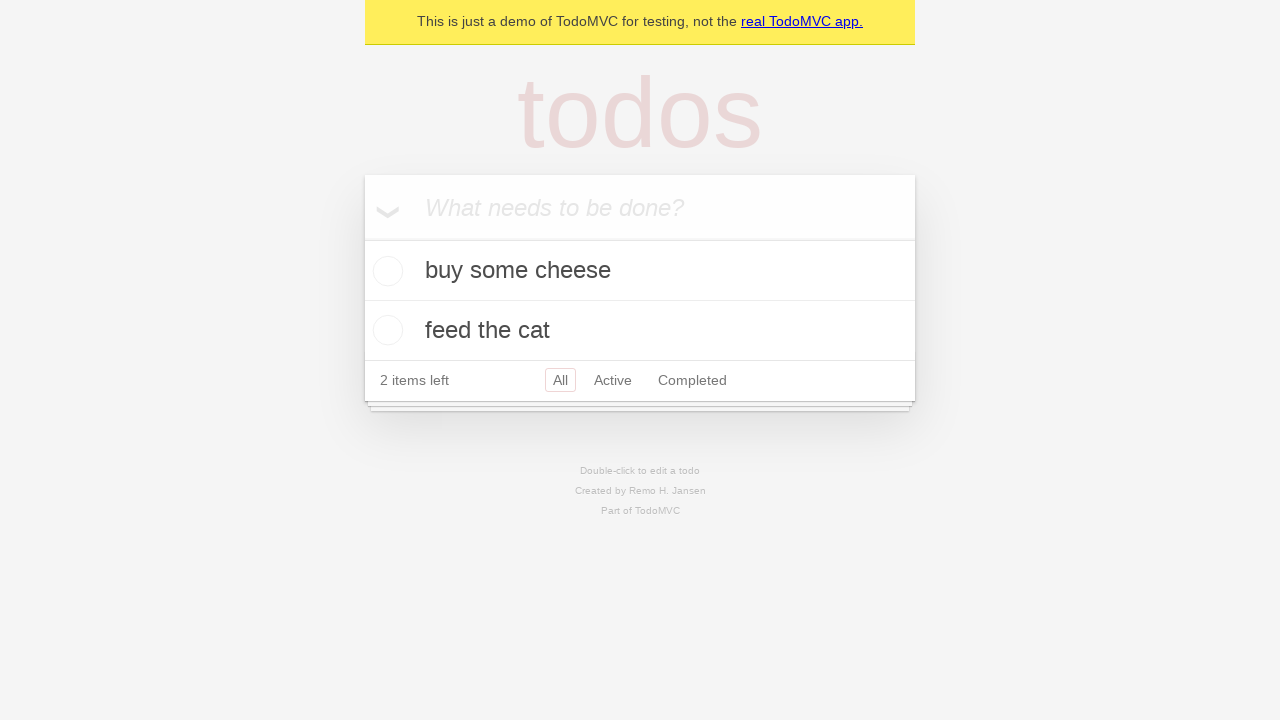

Checked the checkbox for first todo item 'buy some cheese' at (385, 271) on internal:testid=[data-testid="todo-item"s] >> nth=0 >> internal:role=checkbox
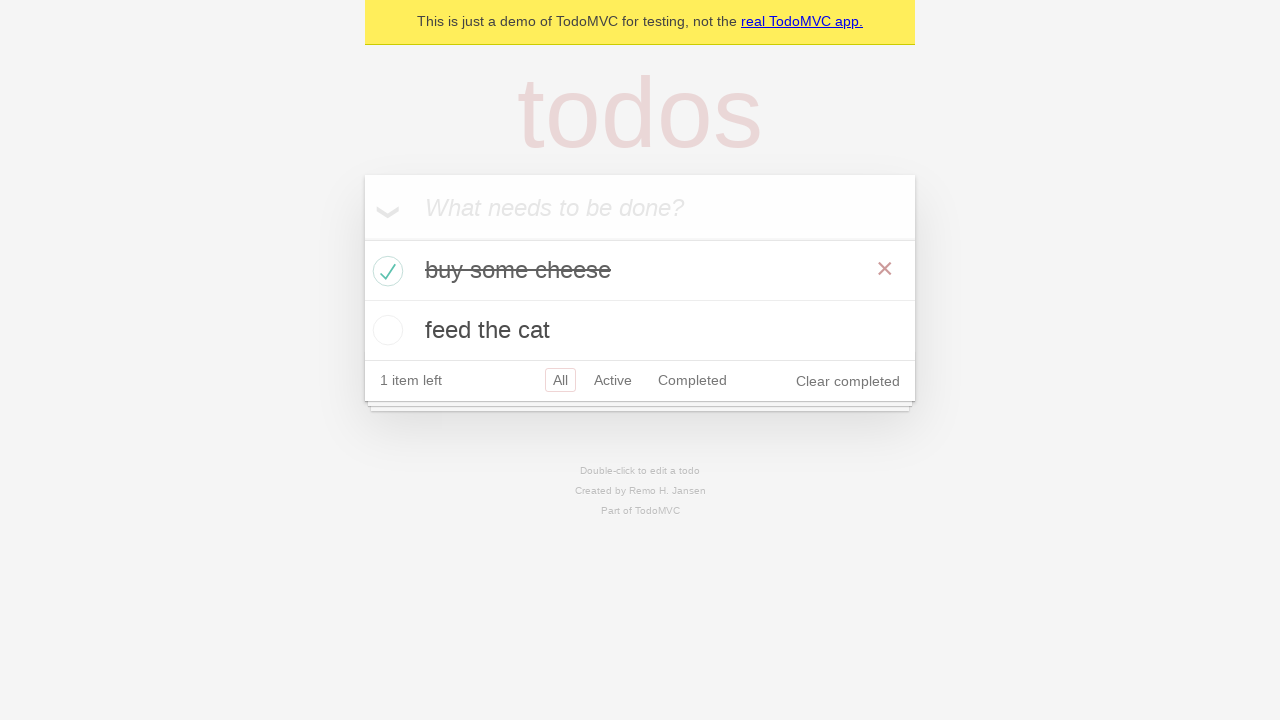

Checked the checkbox for second todo item 'feed the cat' at (385, 330) on internal:testid=[data-testid="todo-item"s] >> nth=1 >> internal:role=checkbox
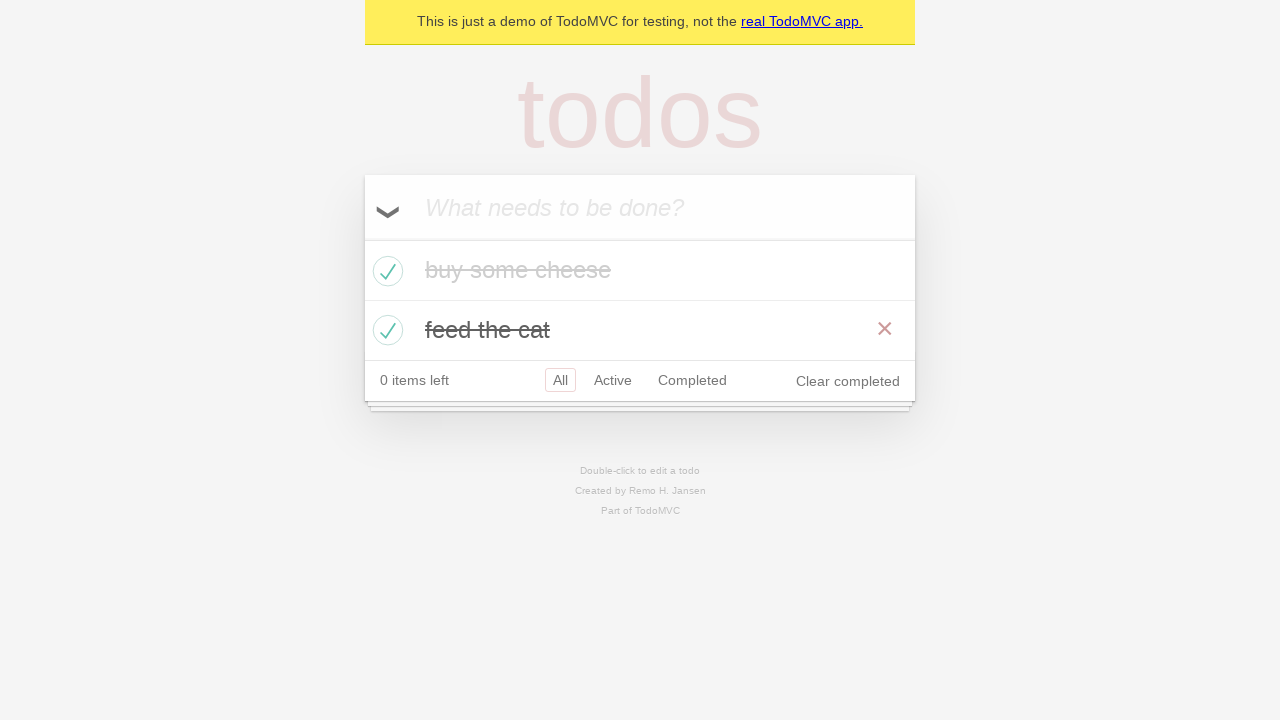

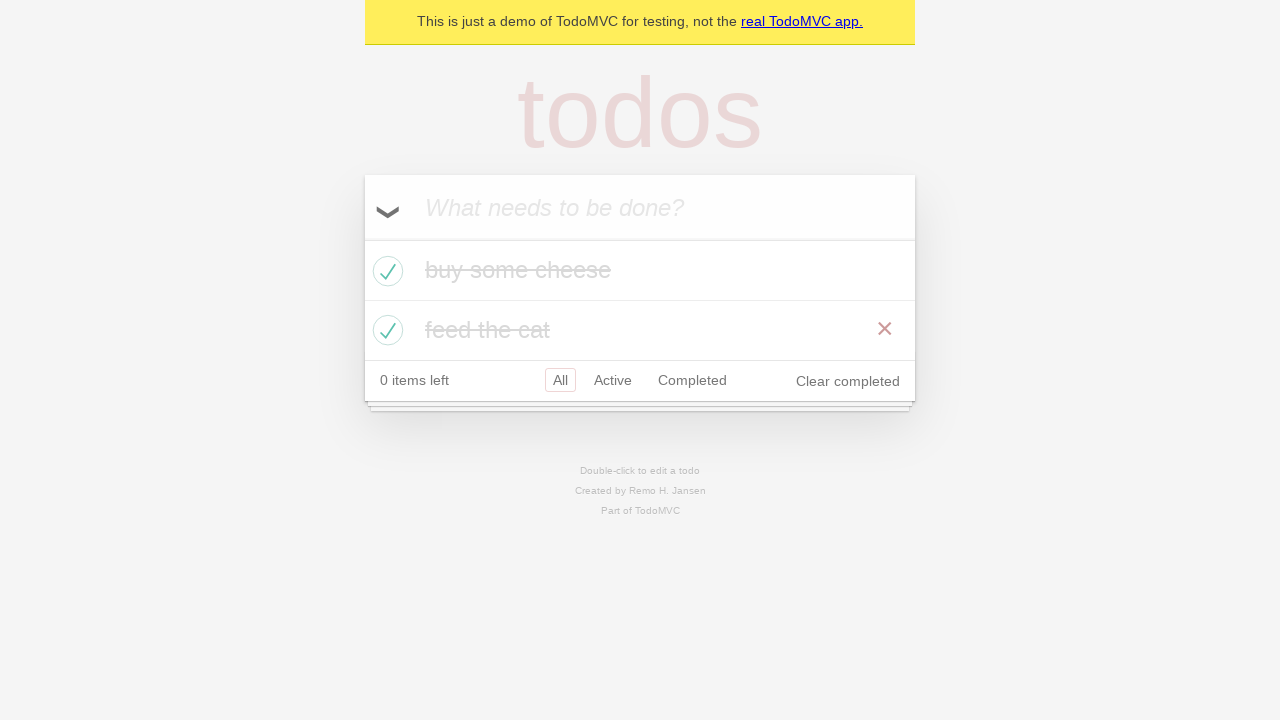